Navigates to noon.com homepage and verifies the page loads by checking the page title is accessible

Starting URL: https://www.noon.com/

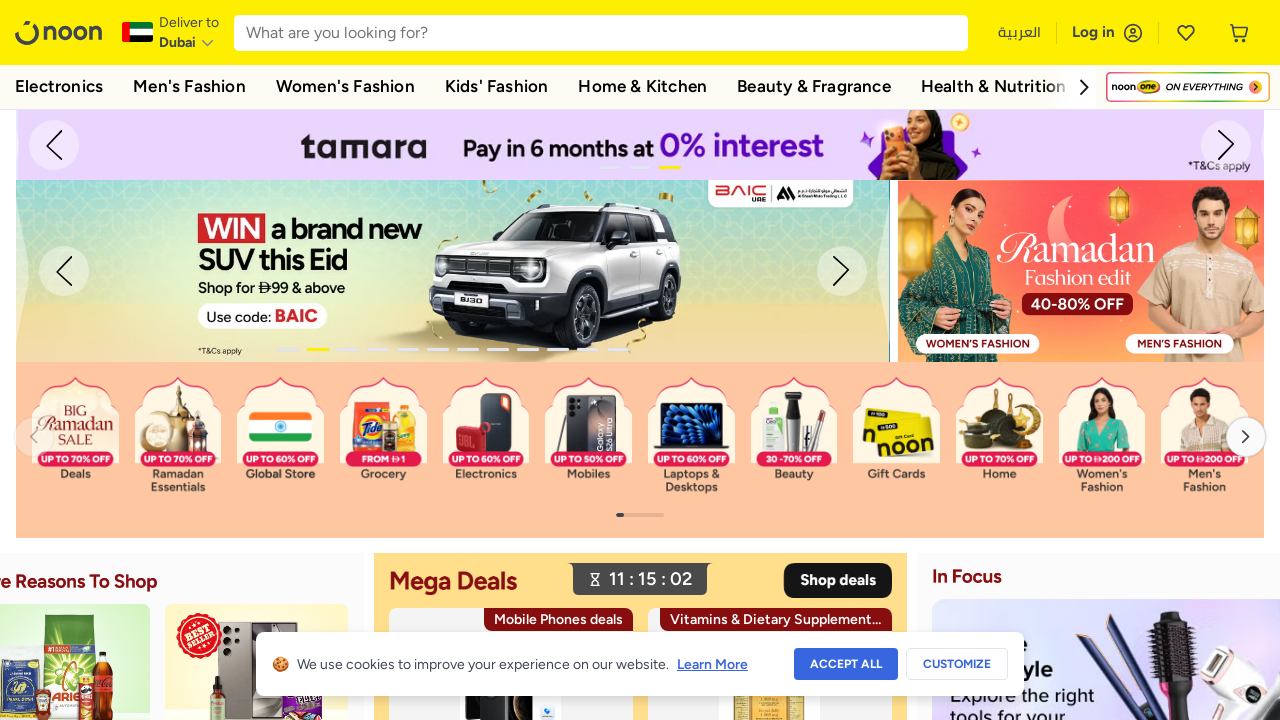

Waited for page to reach domcontentloaded state
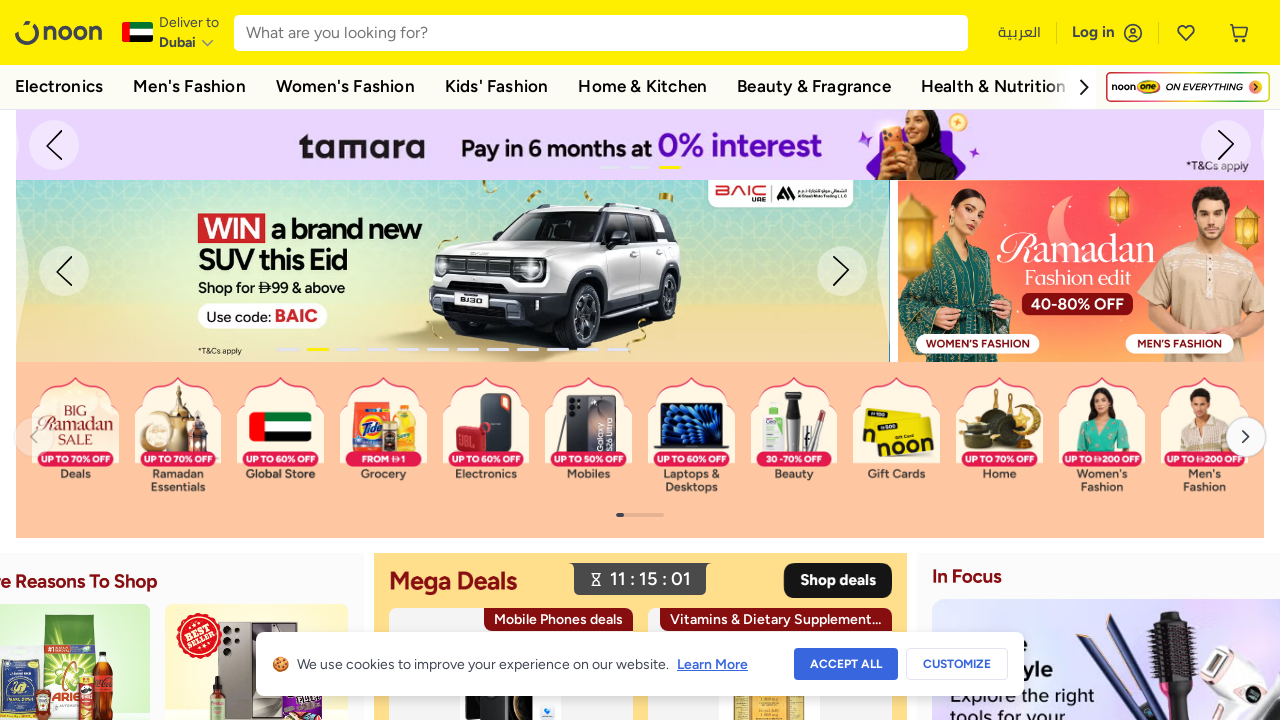

Verified page title is not None - noon.com homepage loaded successfully
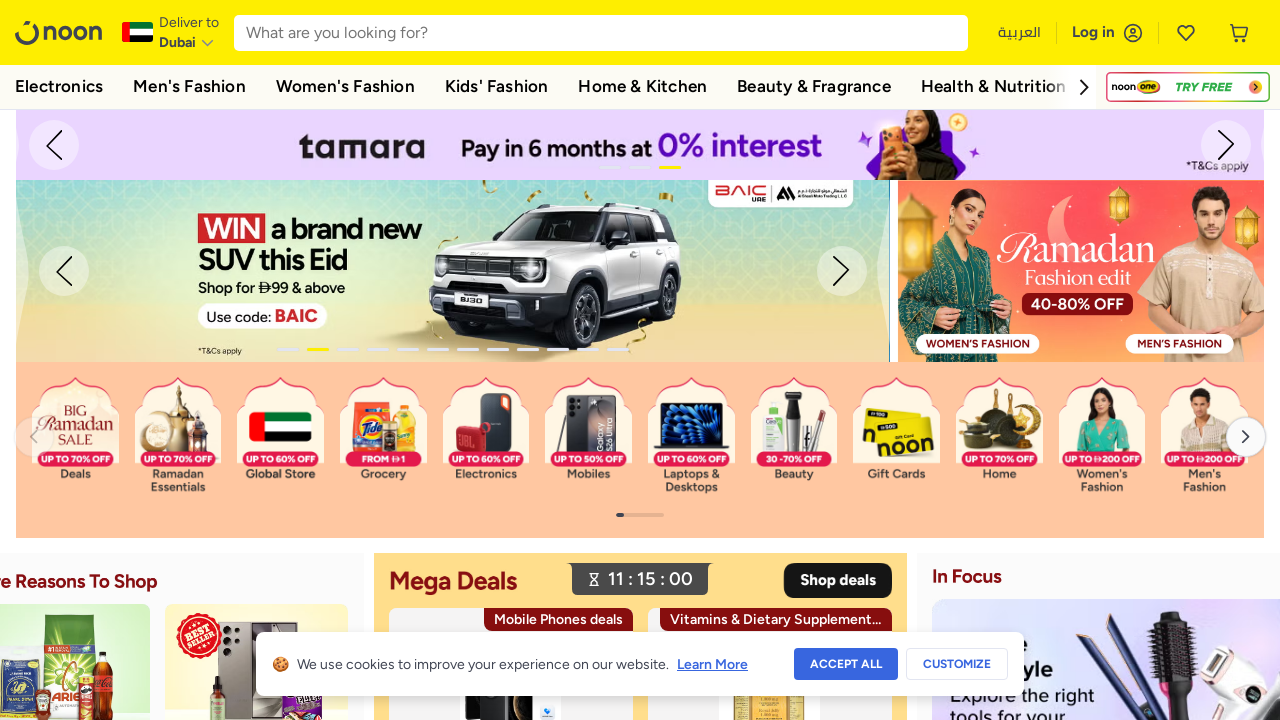

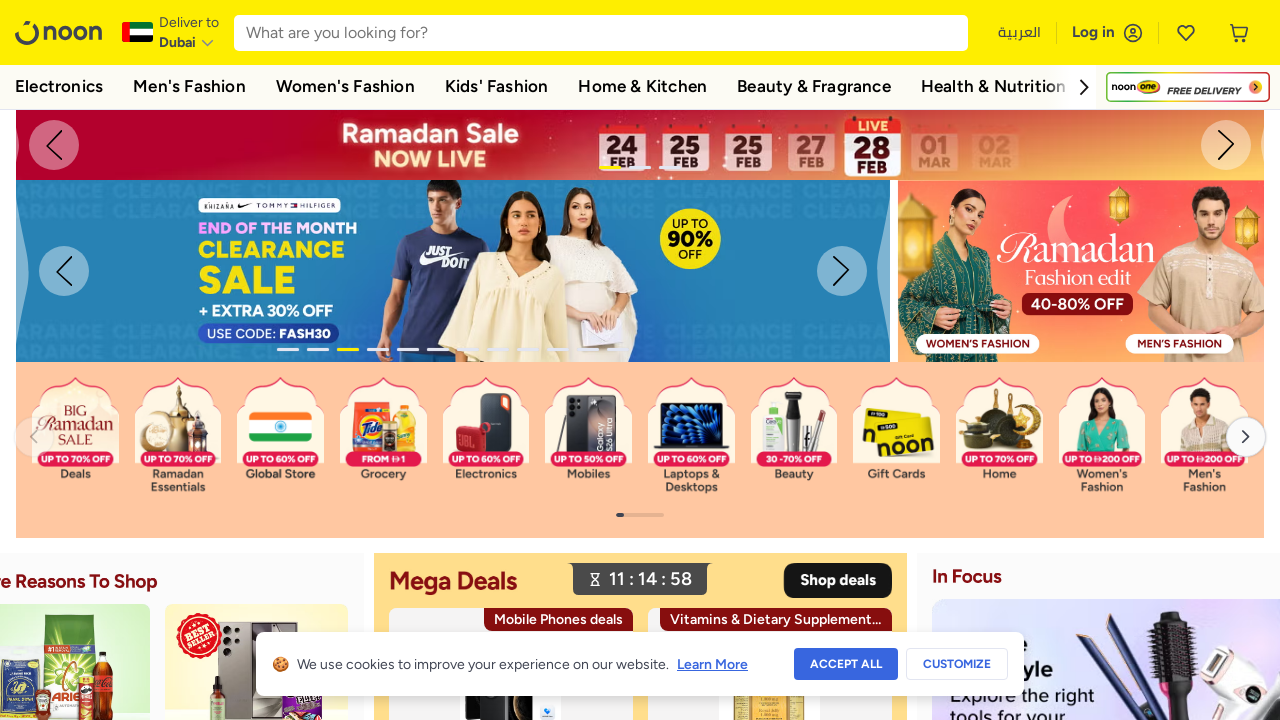